Navigates to a sample page and verifies that the h1 element contains the text "Lorem ipsum", also retrieves CSS properties of the heading.

Starting URL: https://kristinek.github.io/site/examples/st

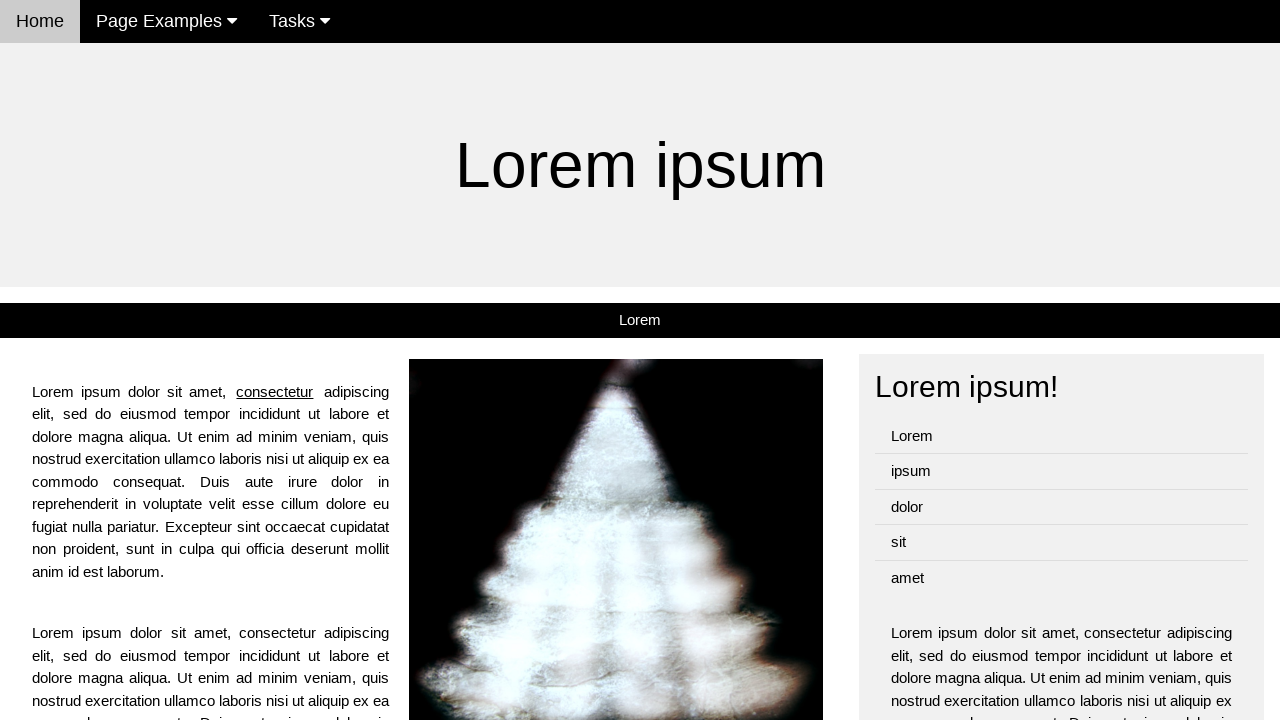

Navigated to sample page
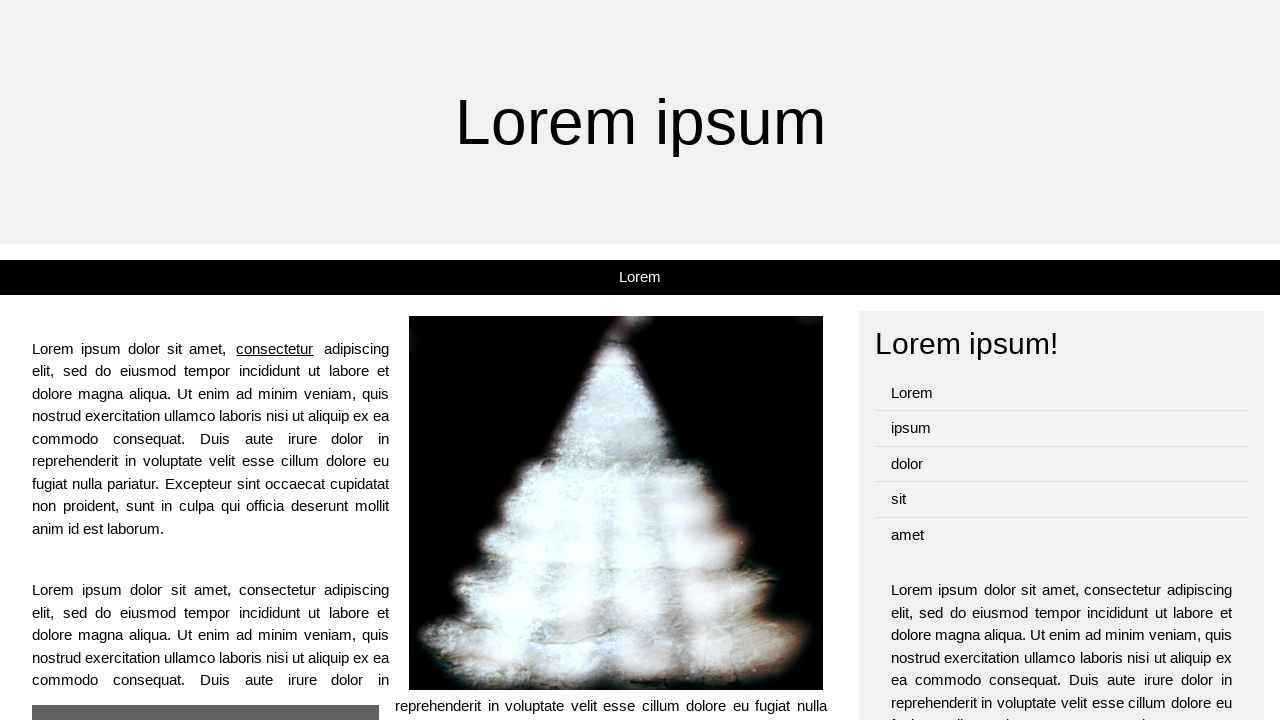

Located h1 element
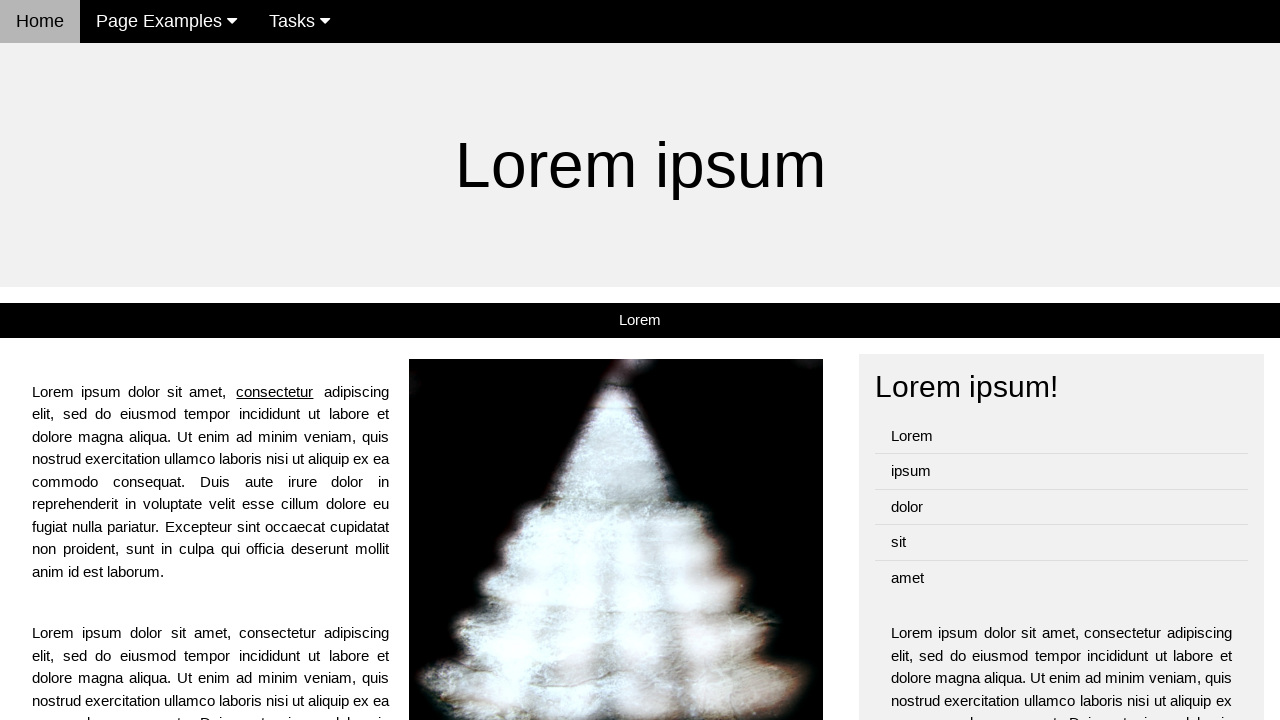

Verified h1 element contains text 'Lorem ipsum'
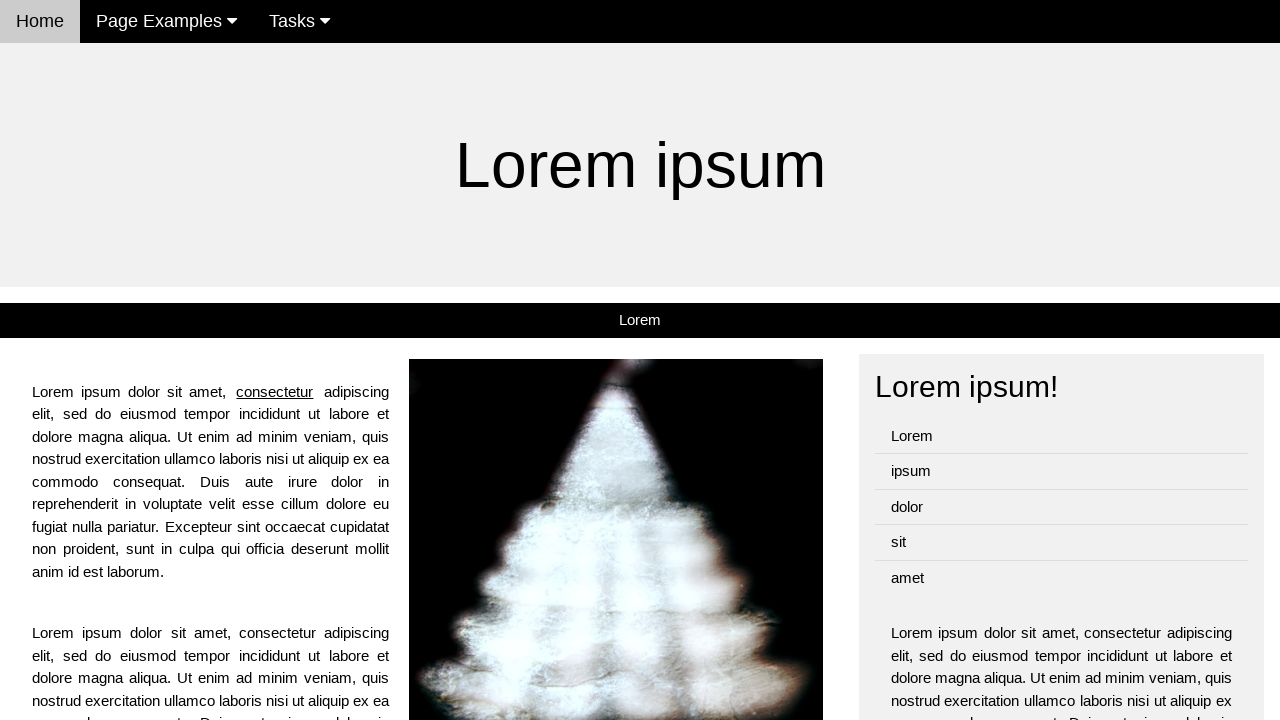

Retrieved h1 color CSS property
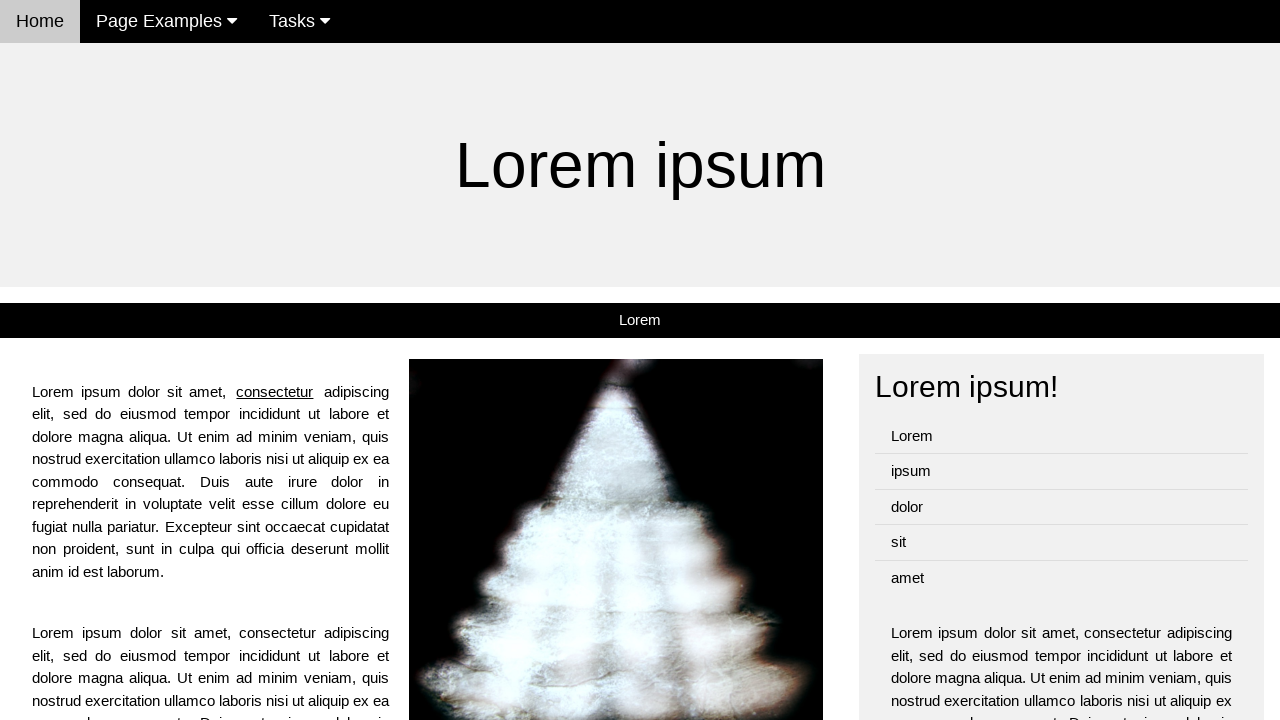

Retrieved h1 background-color CSS property
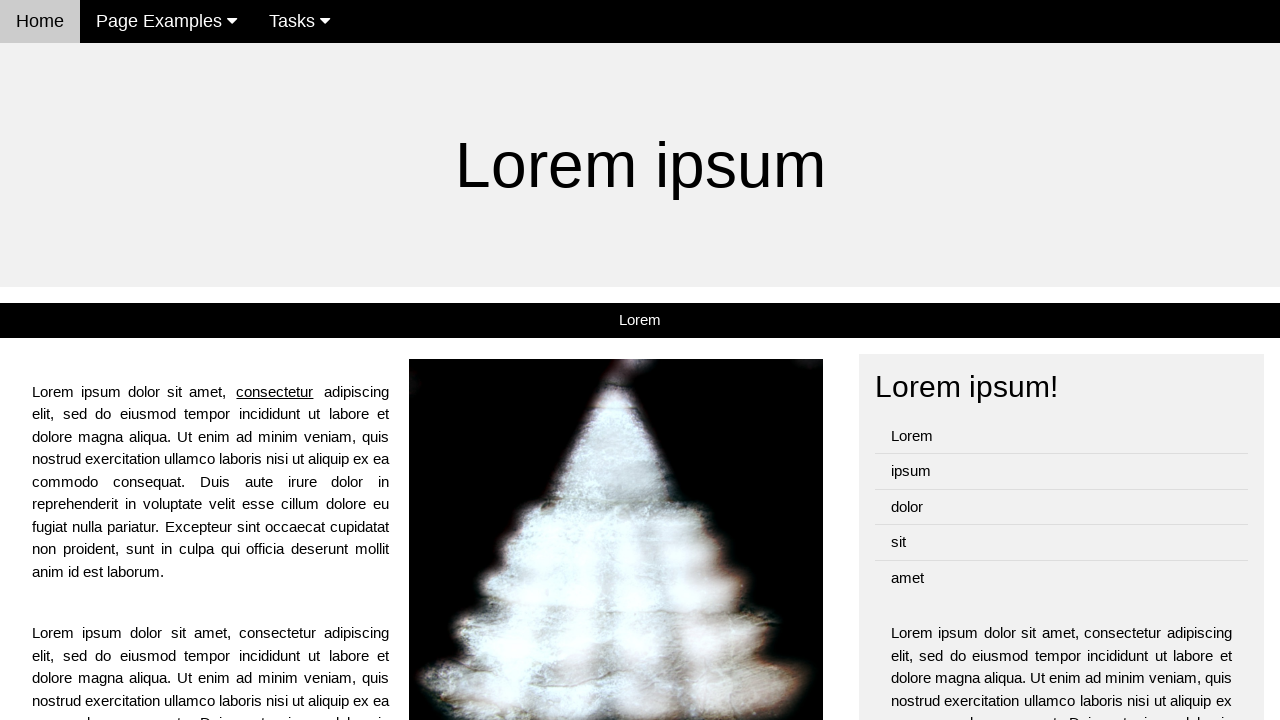

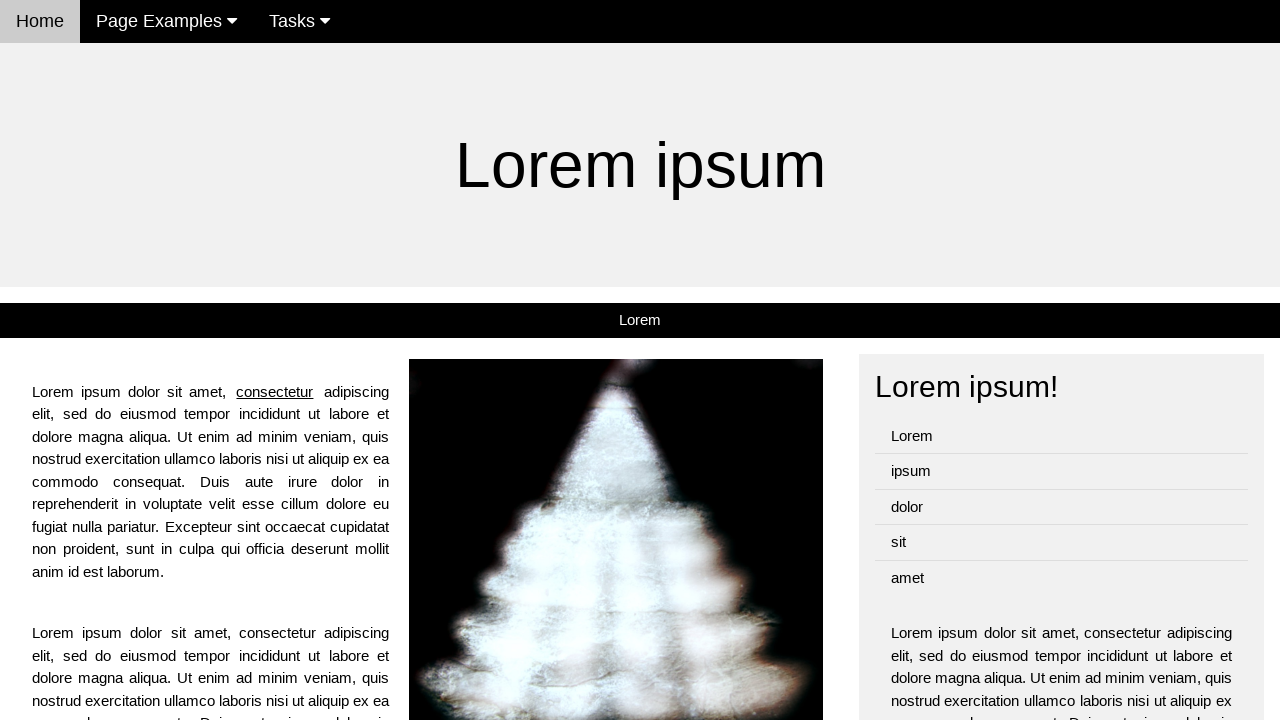